Navigates to Flashscore sports scores website and verifies the page loads by checking the title.

Starting URL: https://www.flashscore.com/

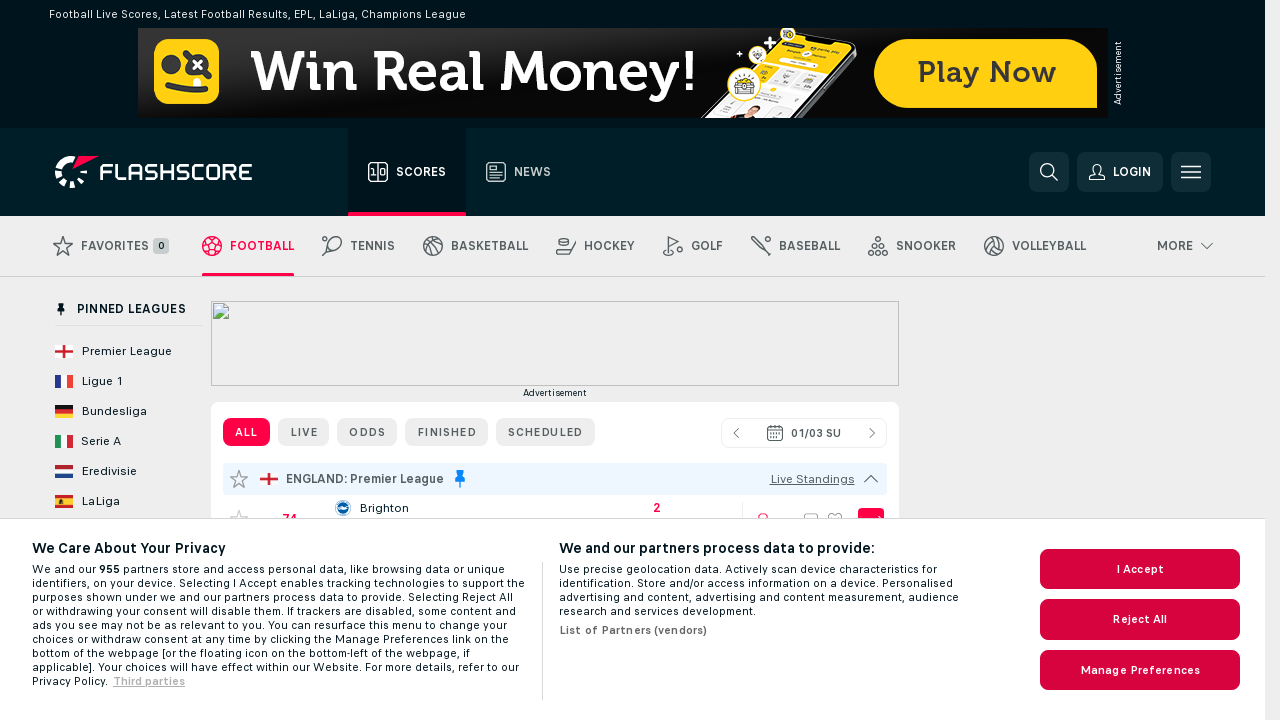

Navigated to Flashscore website
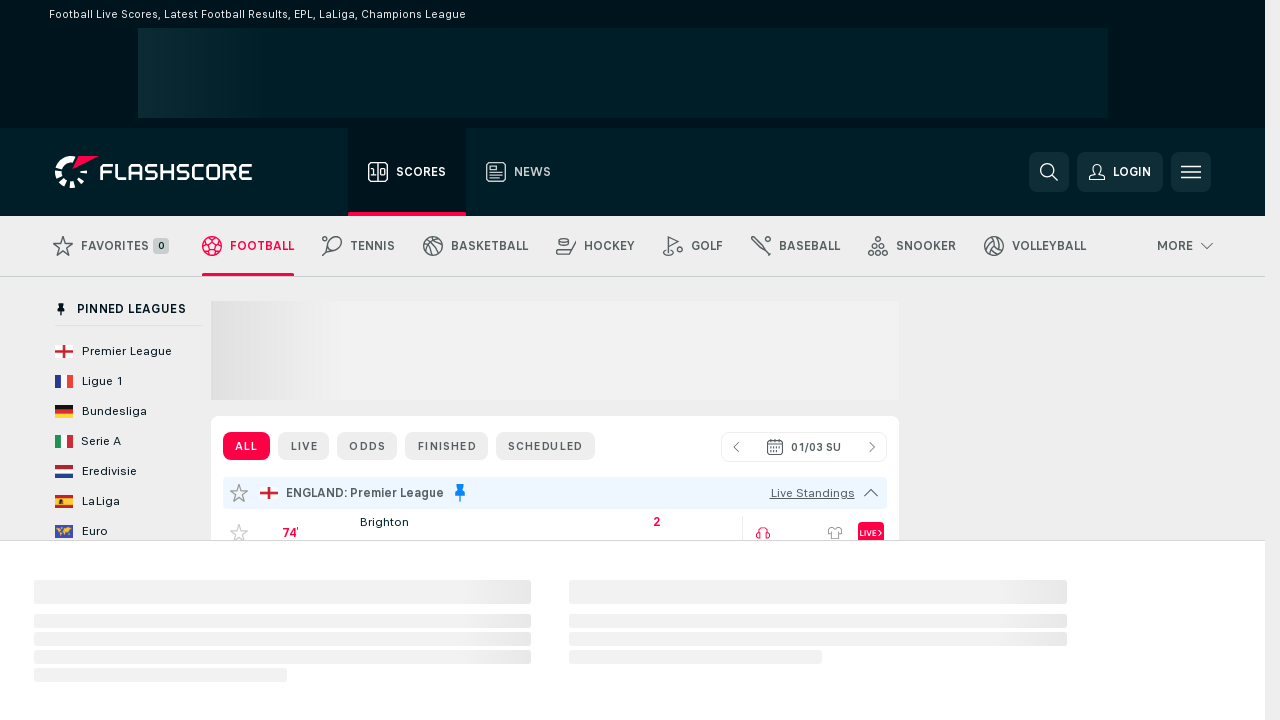

Page DOM content loaded
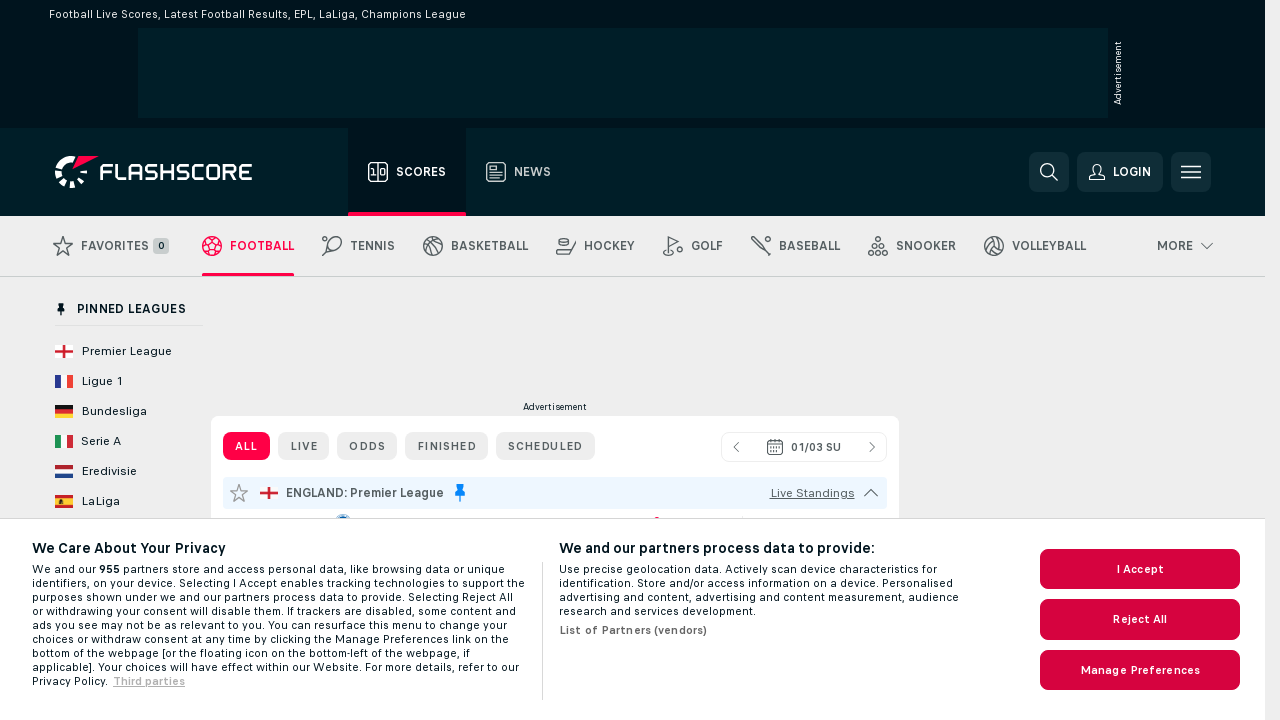

Retrieved page title
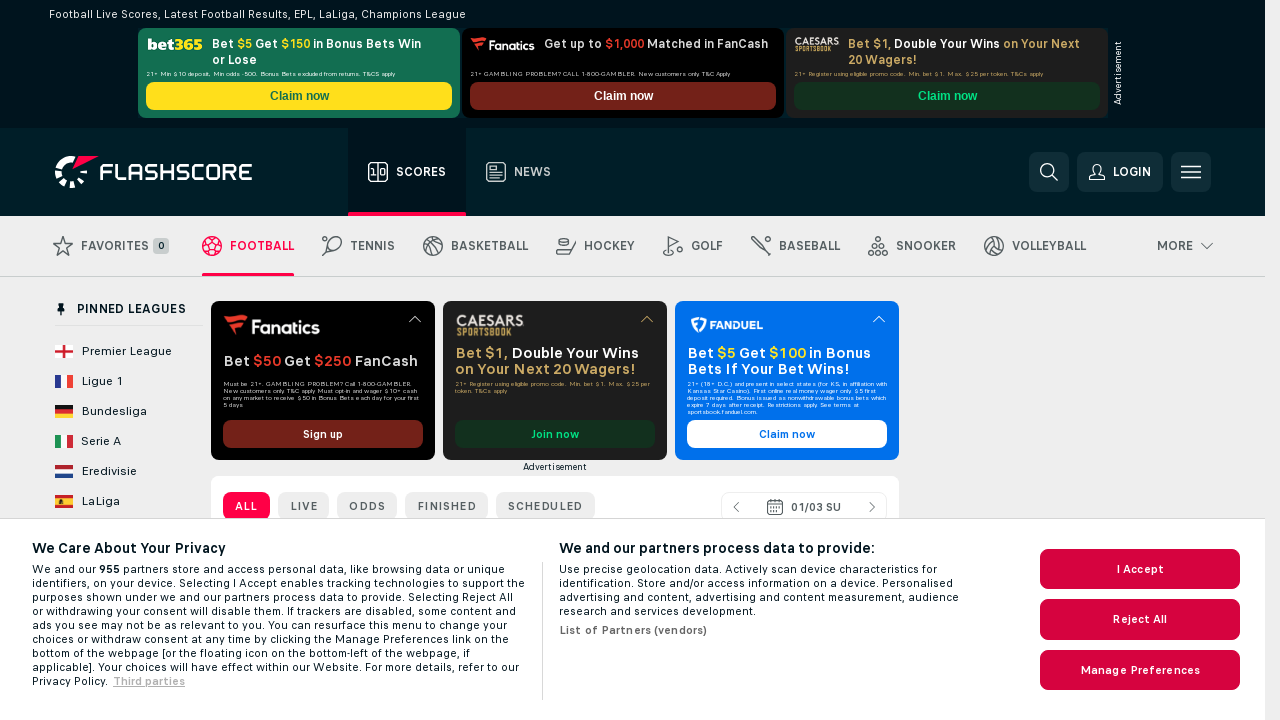

Verified page title is not empty
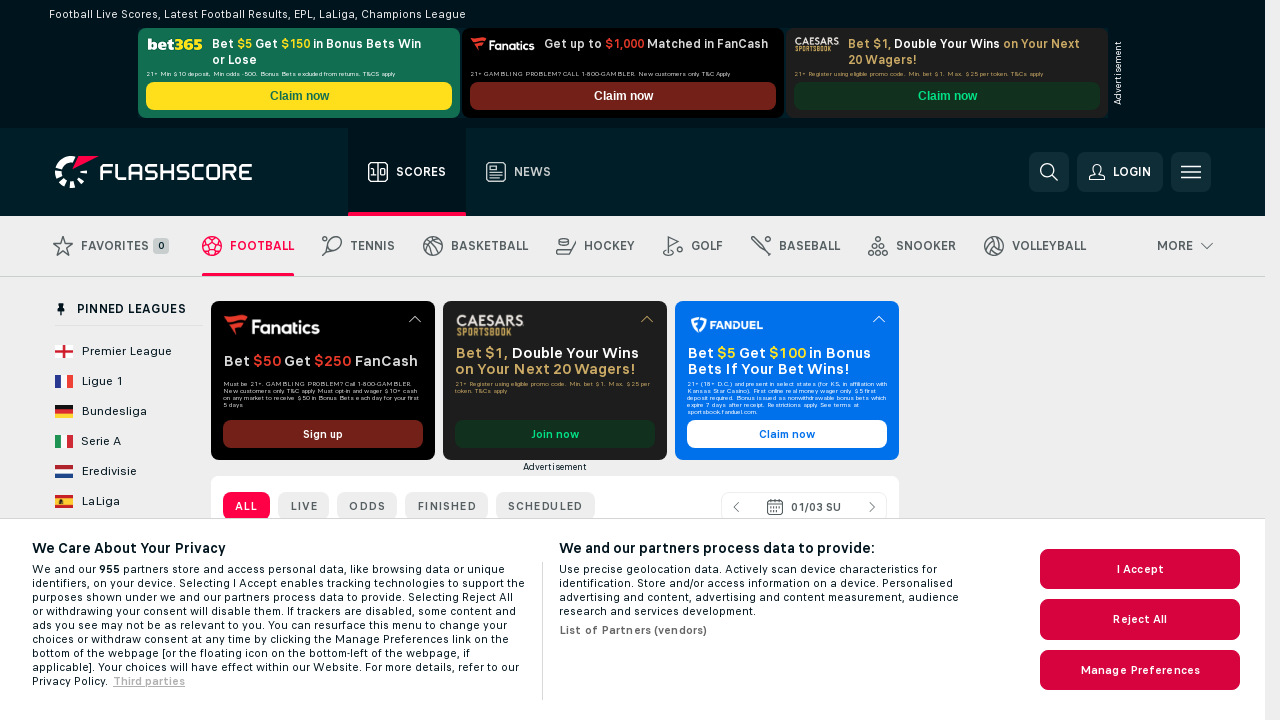

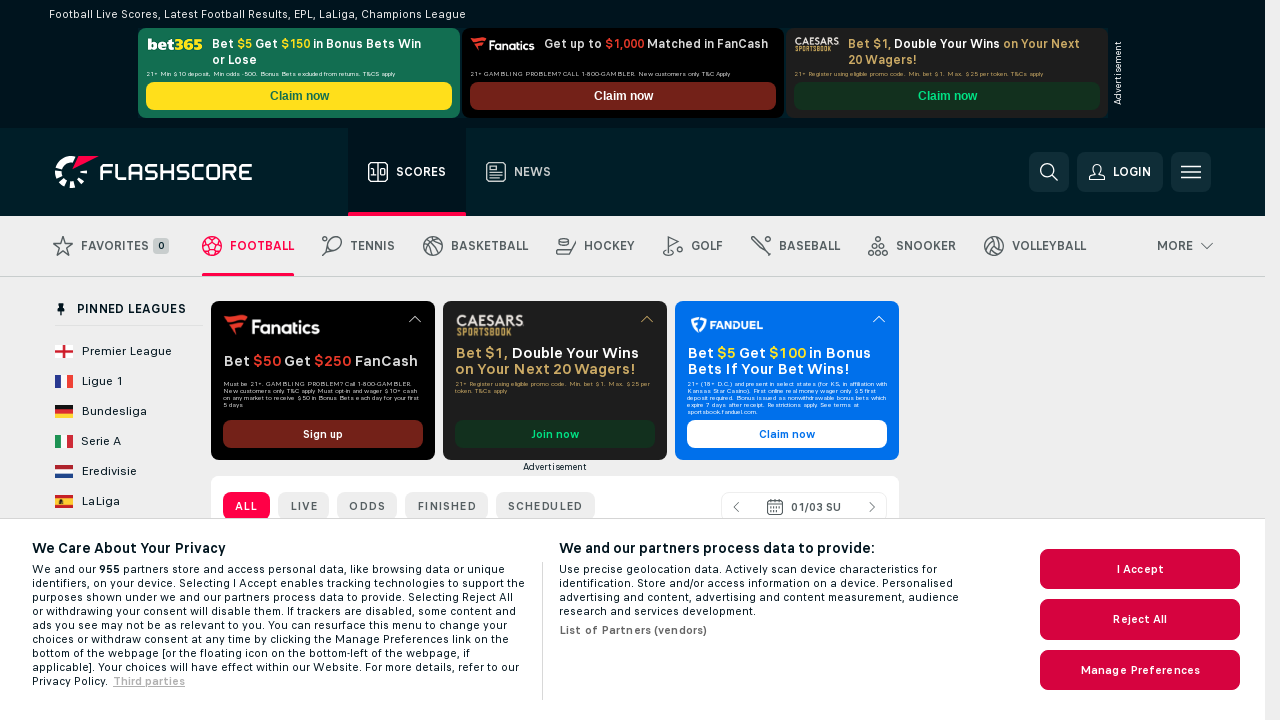